Tests navigation through valid and broken links on a demo page, verifying that both types of links can be clicked and navigated

Starting URL: https://demoqa.com/broken

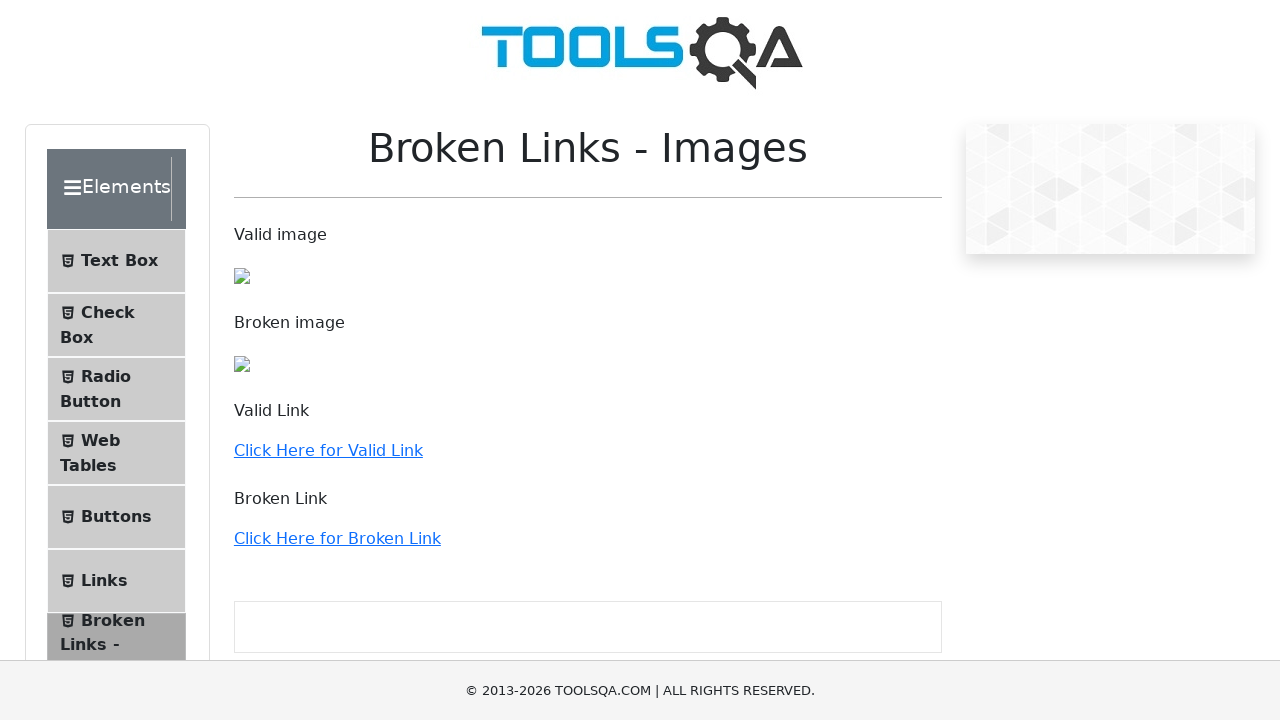

Clicked on valid link to demoqa.com at (328, 450) on a[href='http://demoqa.com']
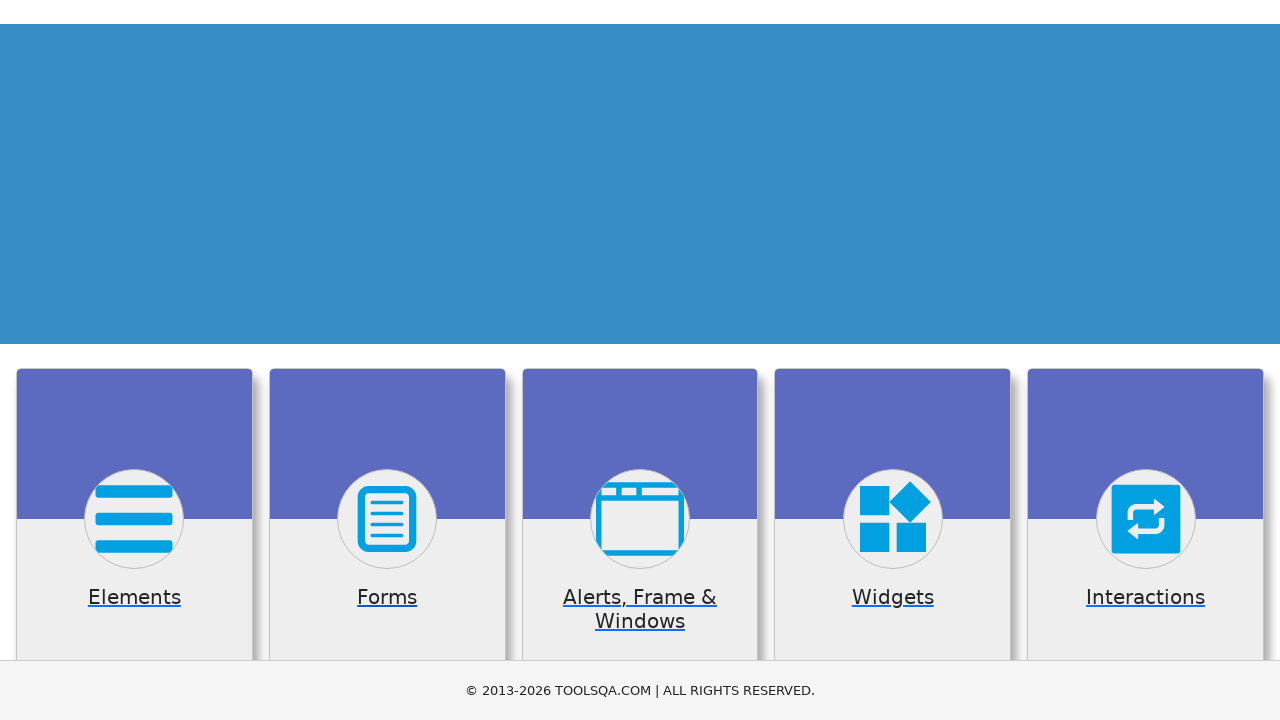

Page loaded after clicking valid link
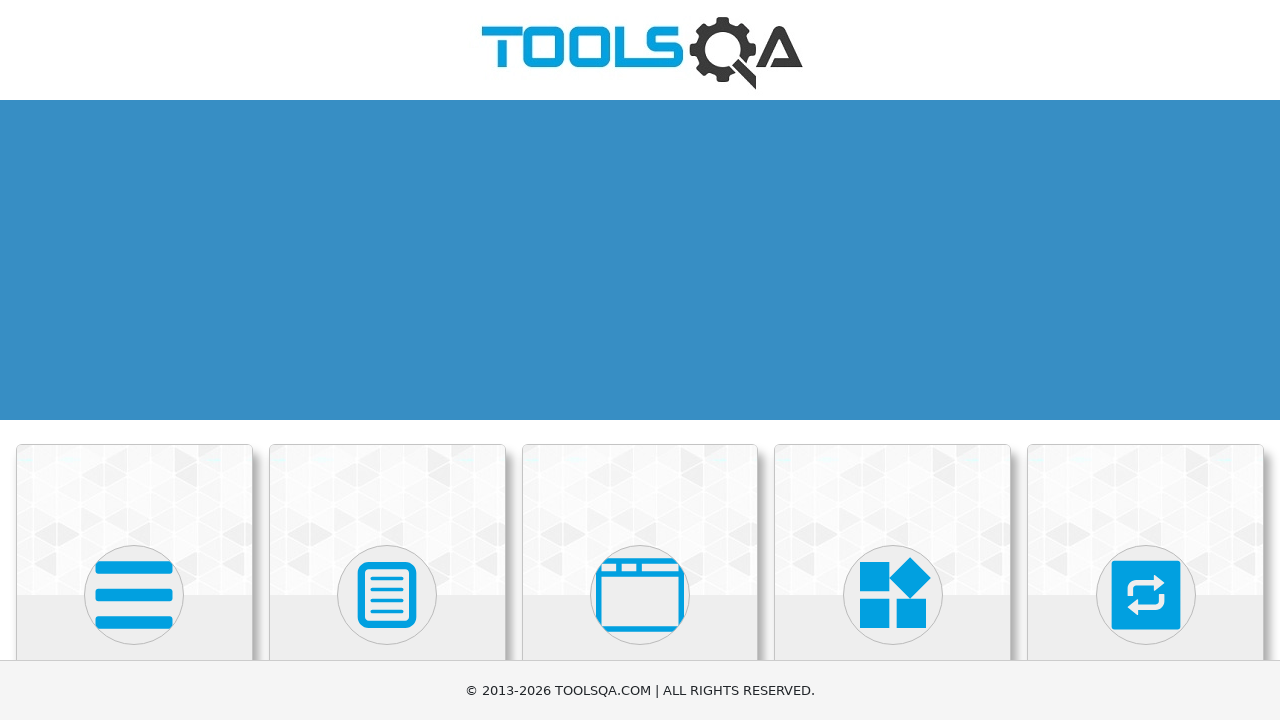

Navigated back to broken links demo page
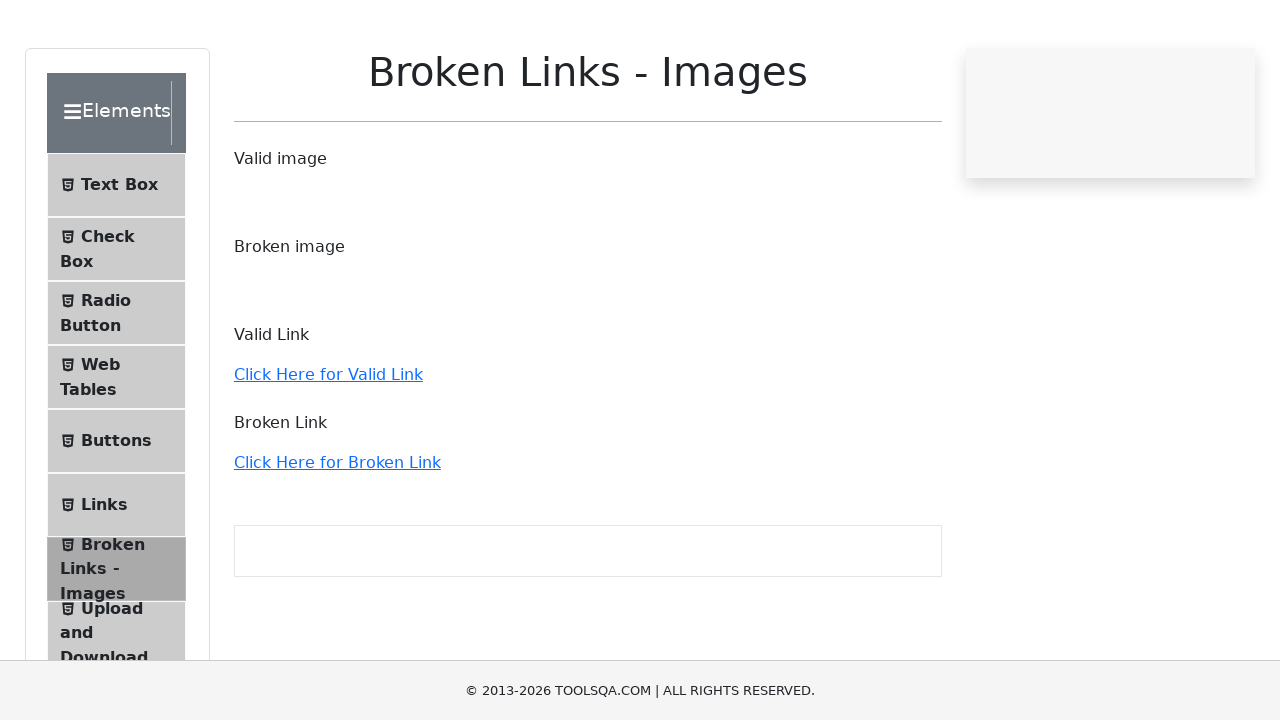

Scrolled down 200 pixels to reveal broken link
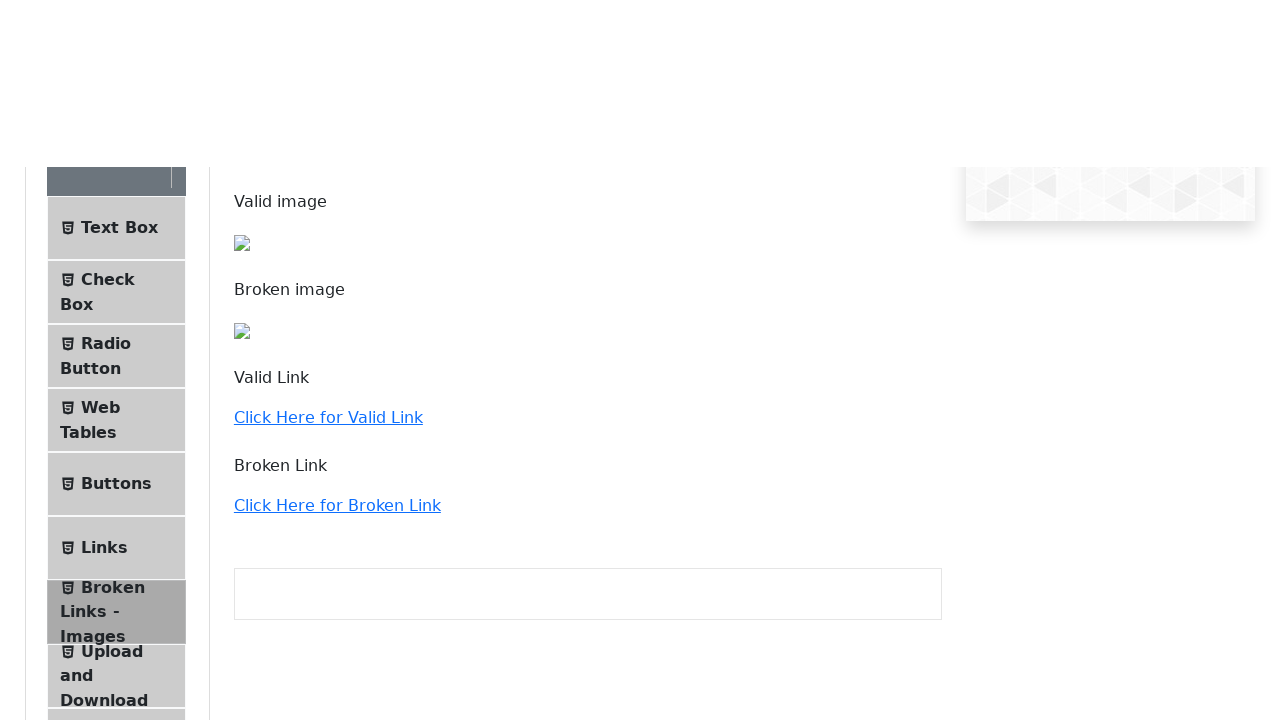

Clicked on broken link at (337, 338) on text='Click Here for Broken Link'
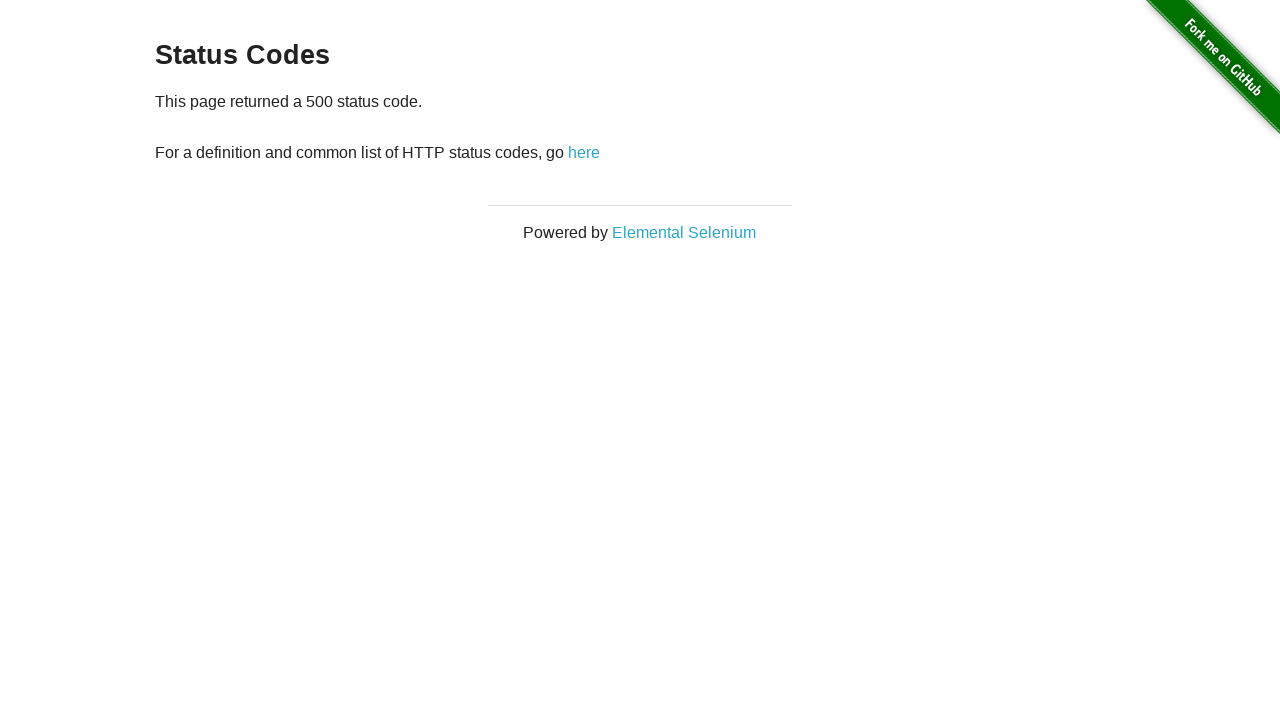

Waited for page load after clicking broken link
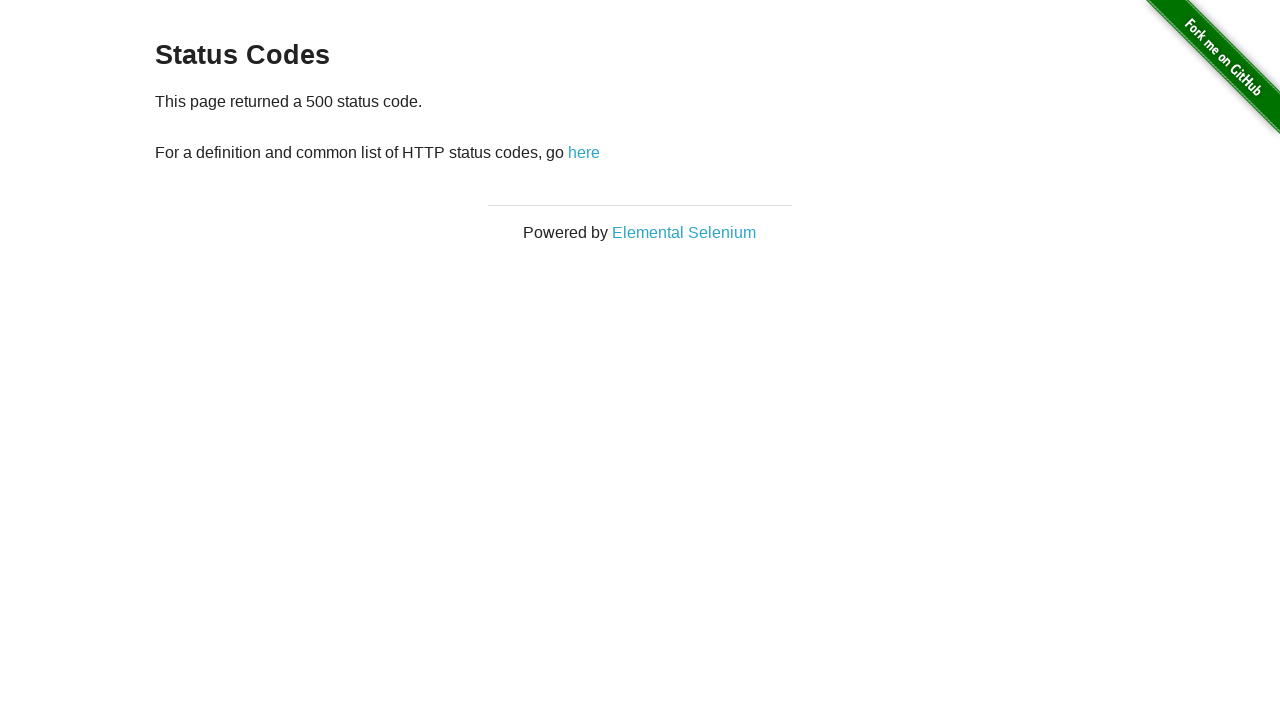

Navigated back to broken links demo page
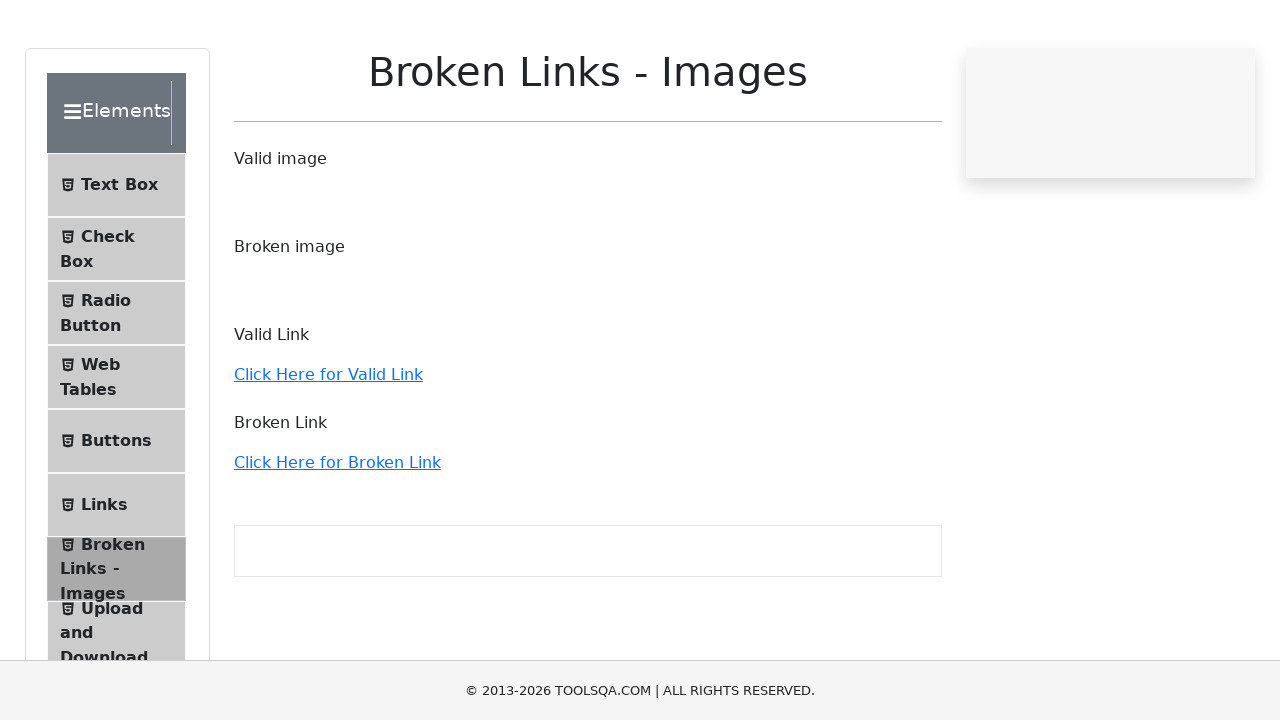

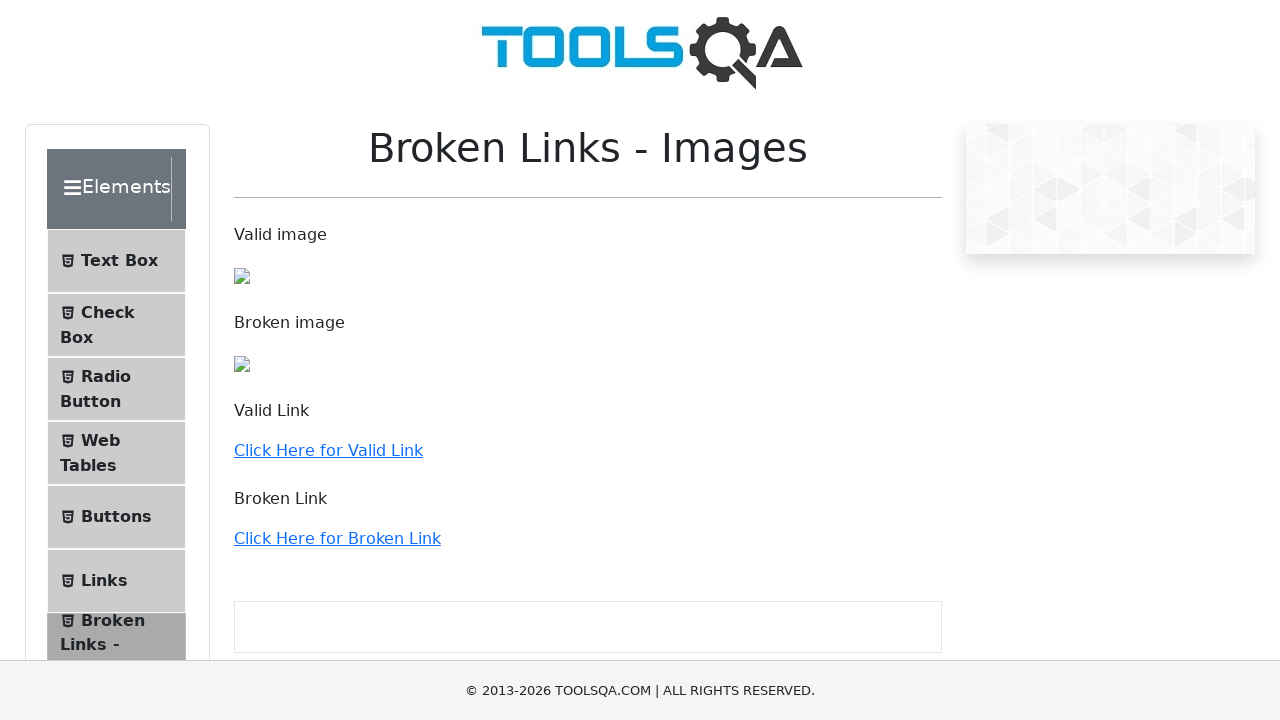